Tests color picker functionality by changing the color value using JavaScript execution

Starting URL: https://bonigarcia.dev/selenium-webdriver-java/

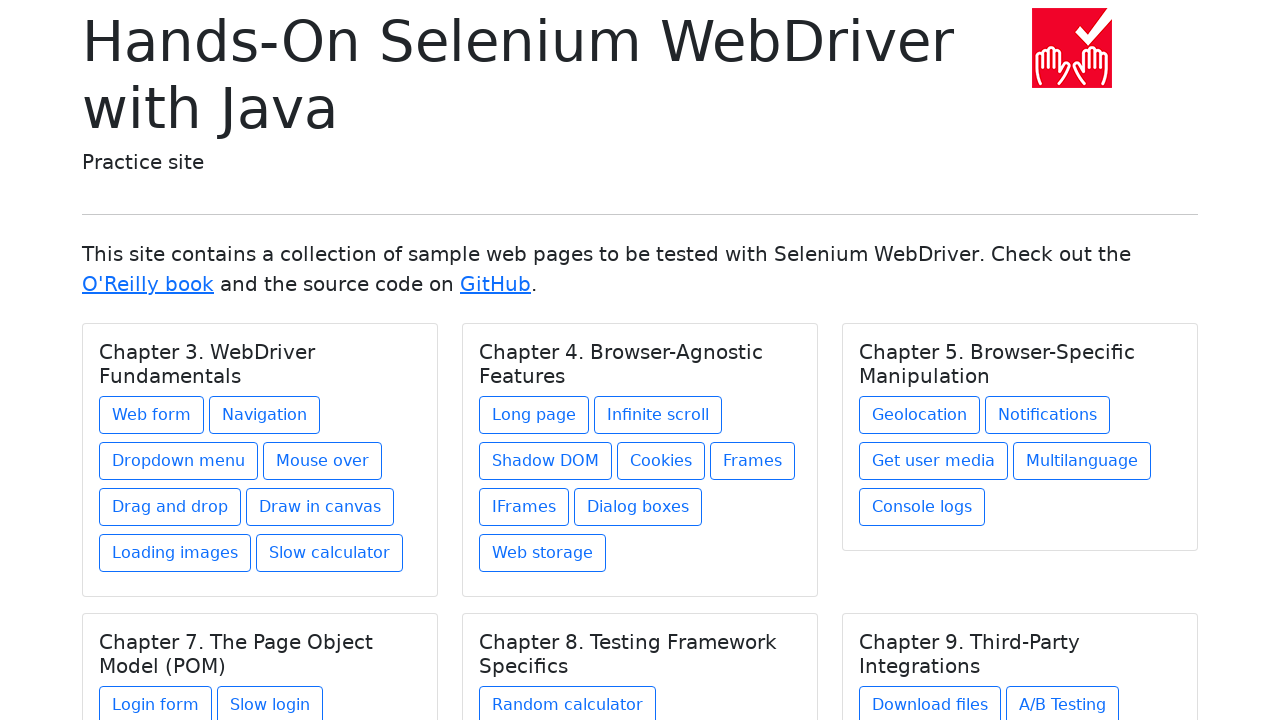

Navigated to web form page
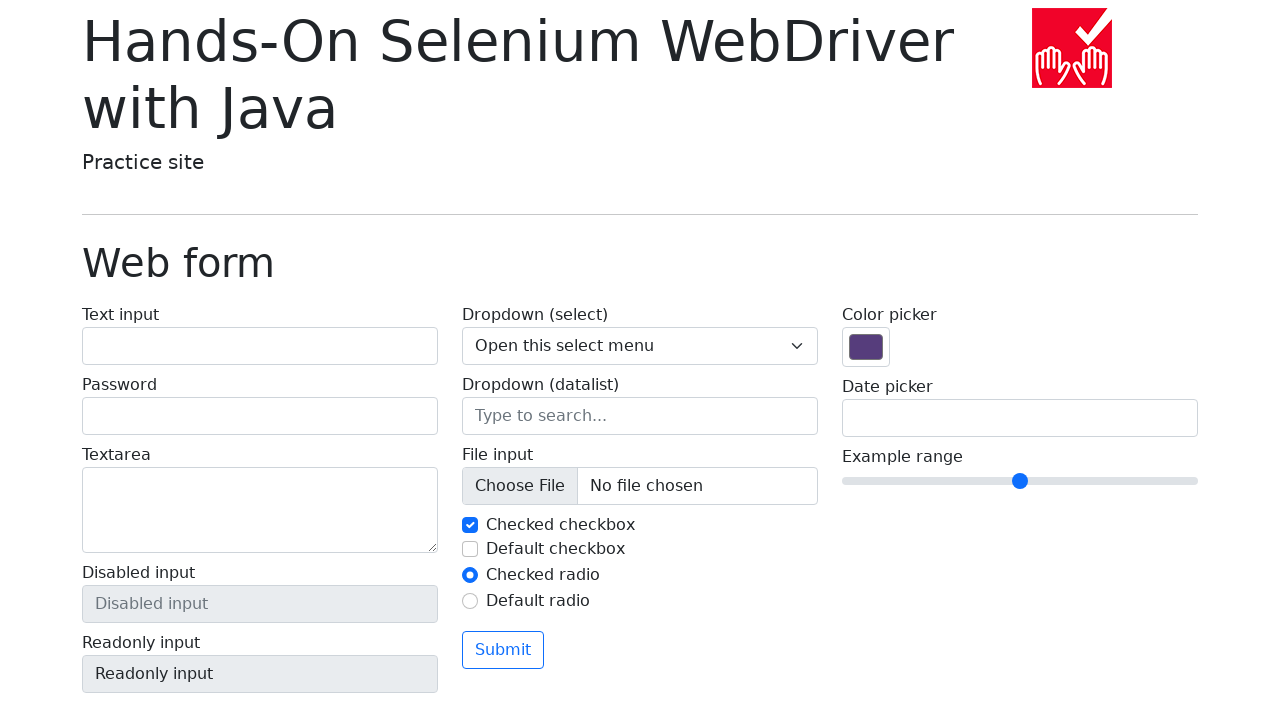

Changed color picker value to #ff0000 using JavaScript
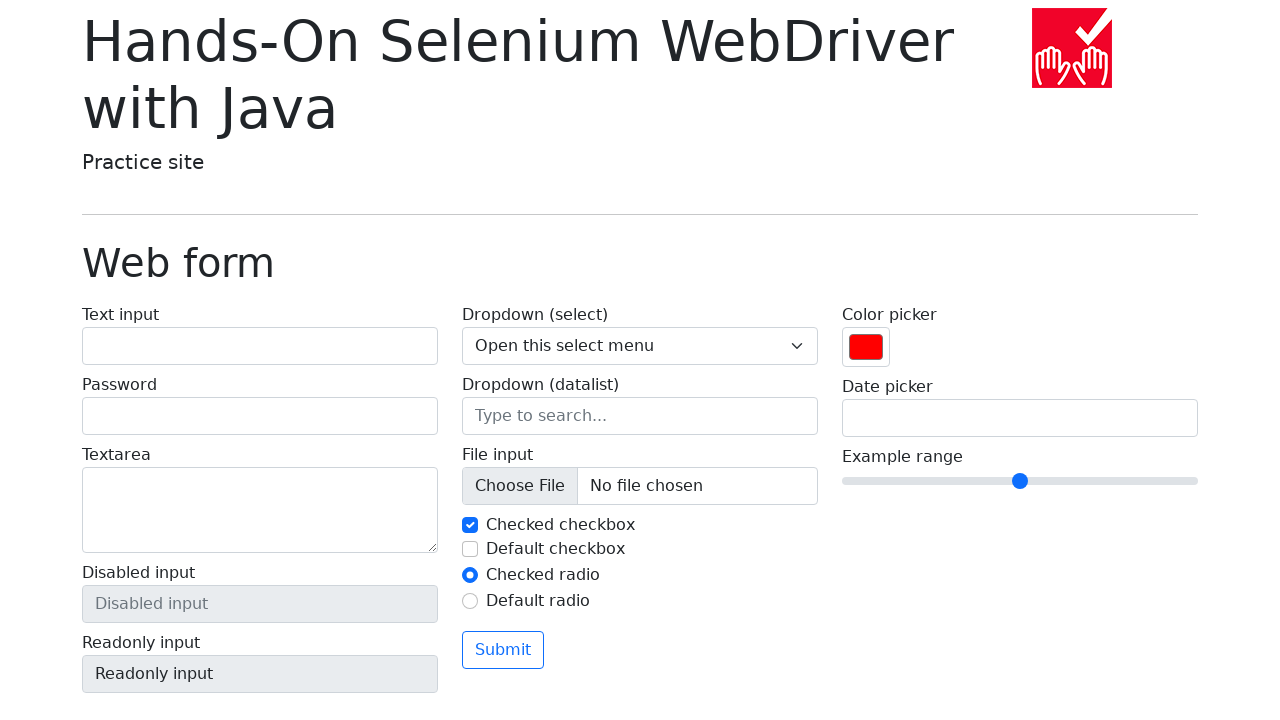

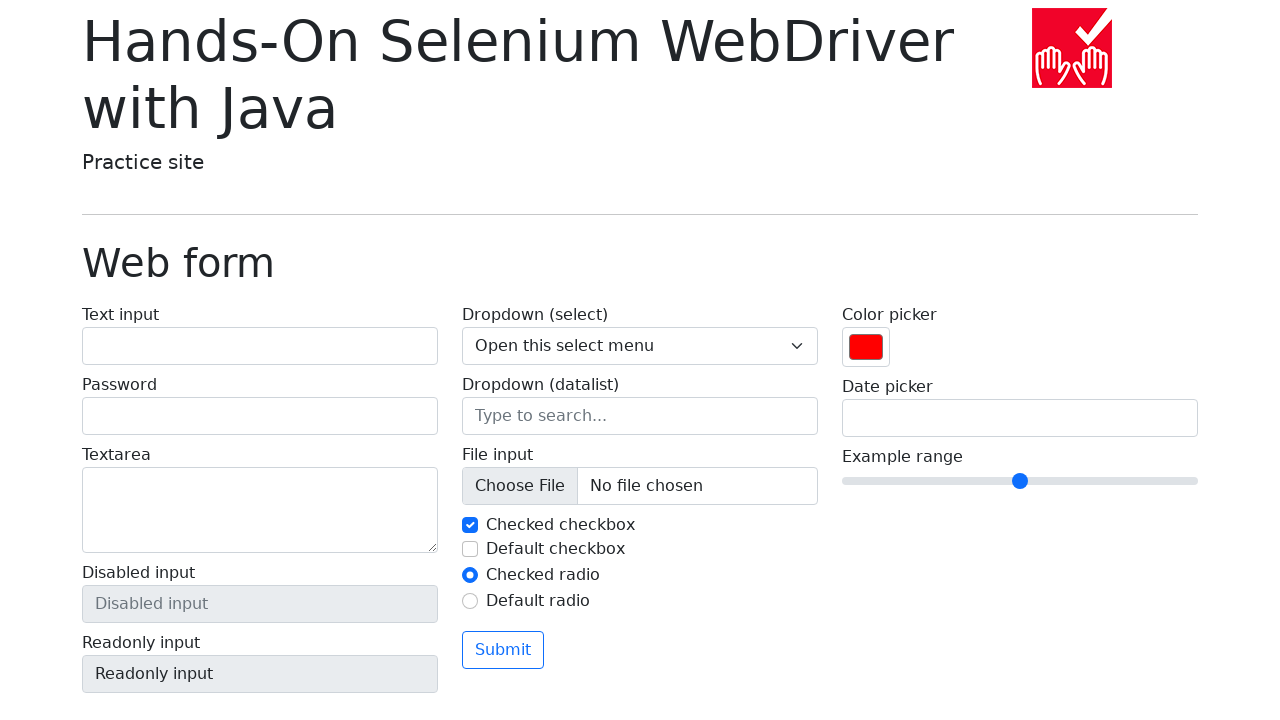